Tests browser alert handling by clicking a button that triggers an alert and then accepting/dismissing the alert dialog

Starting URL: https://formy-project.herokuapp.com/switch-window

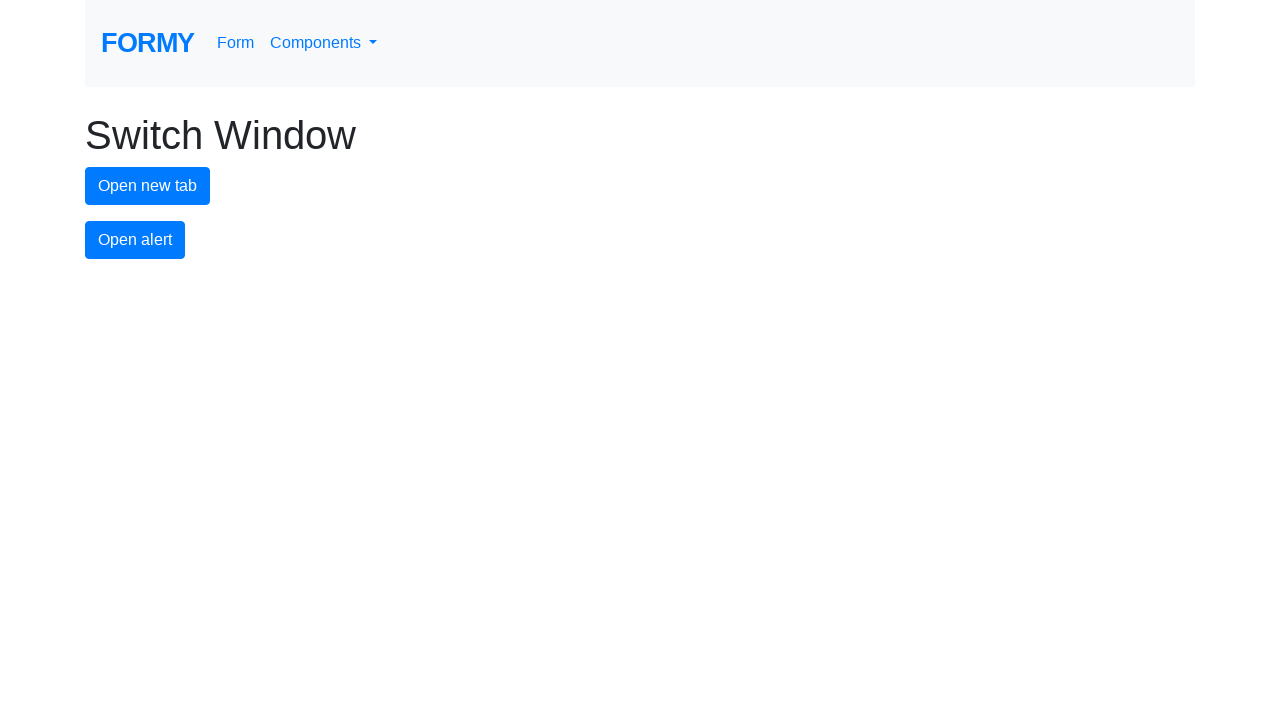

Set up dialog handler to automatically accept alerts
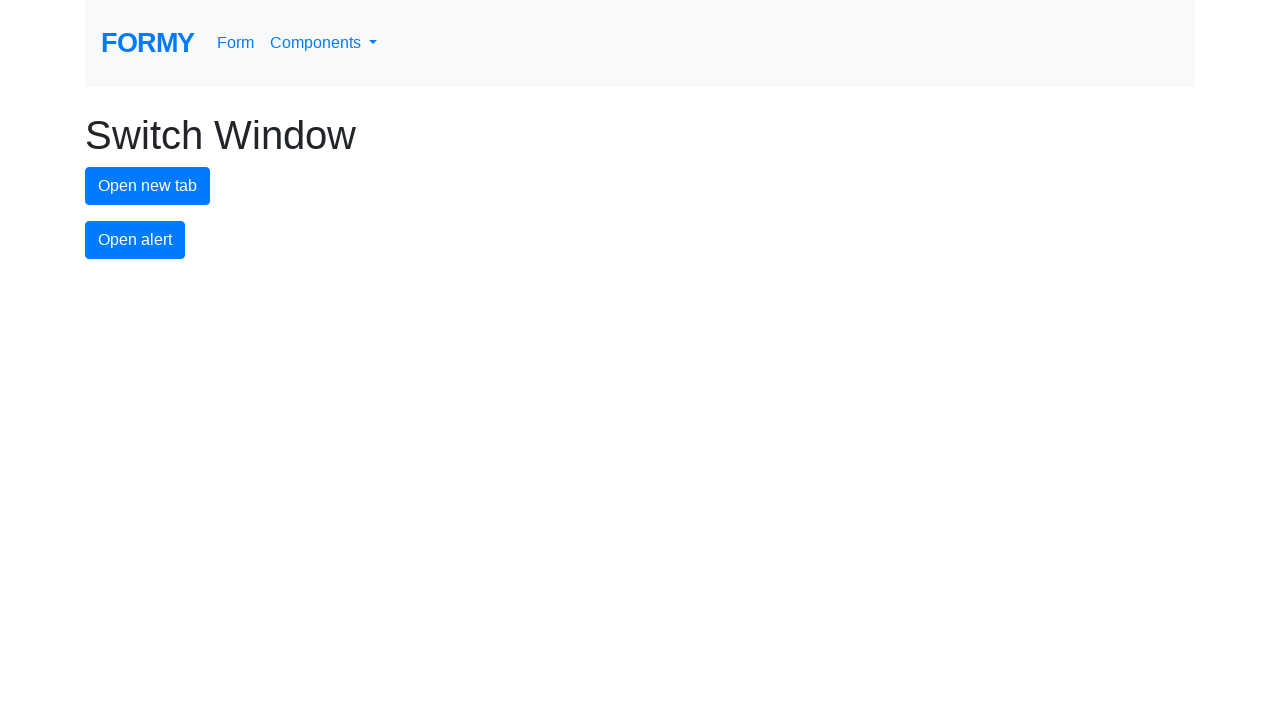

Clicked alert button to trigger the alert dialog at (135, 240) on #alert-button
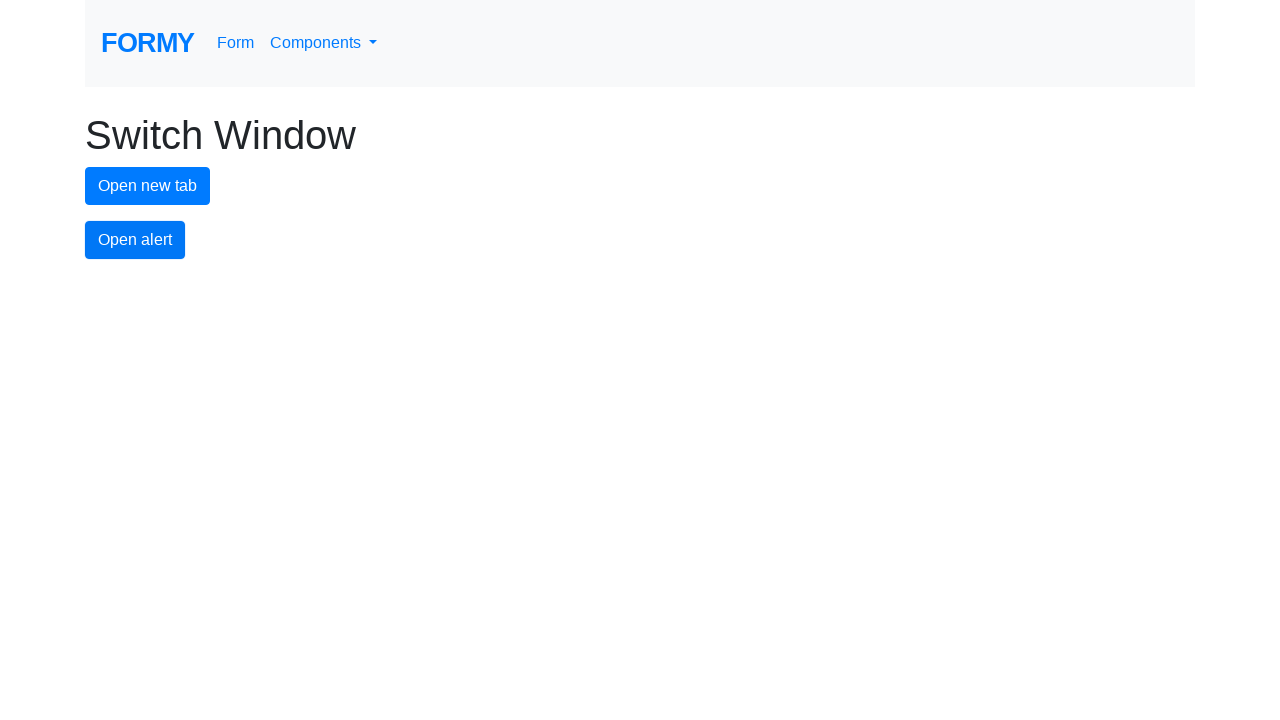

Waited for alert dialog to be processed and accepted
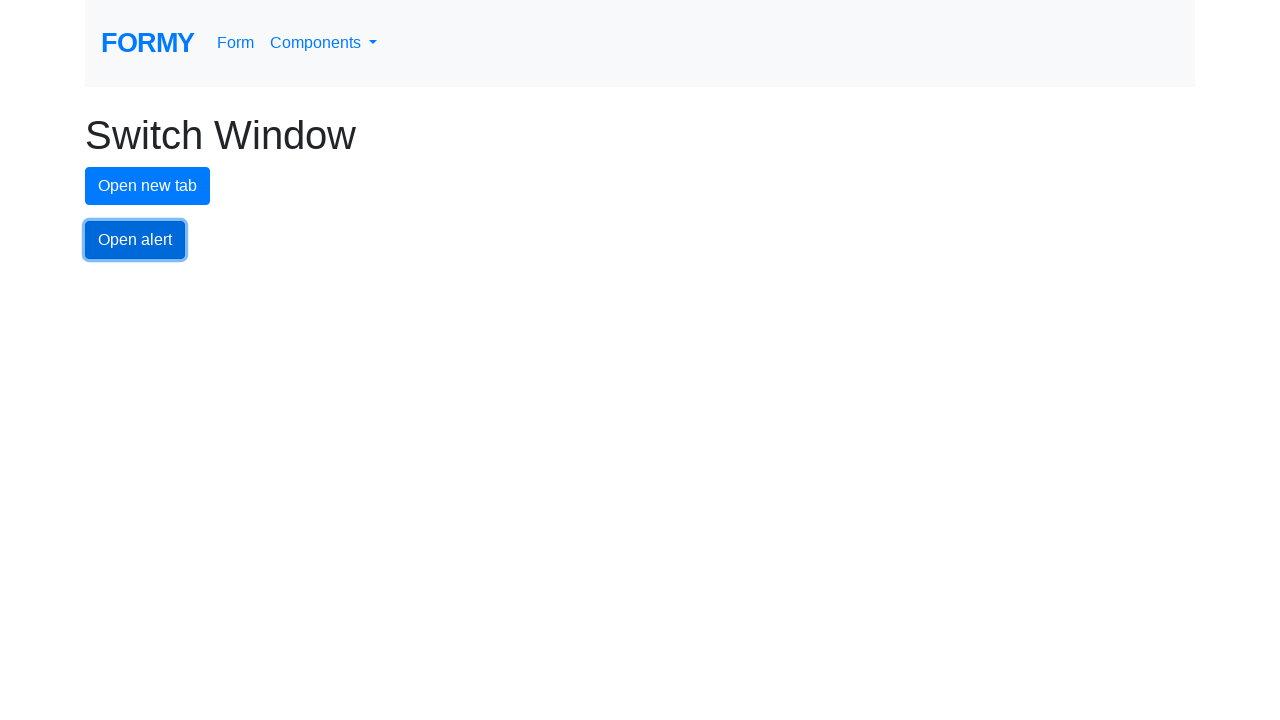

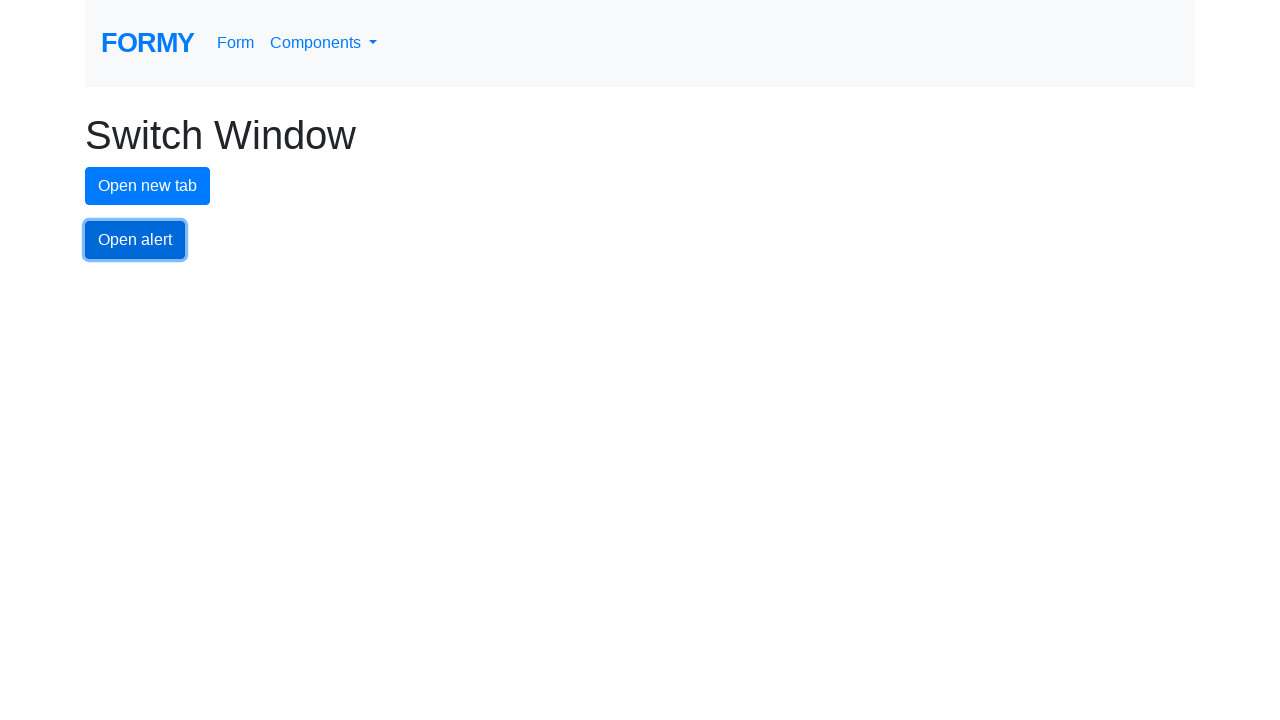